Tests text input functionality by entering text into an input field and clicking a button to update its label, then verifies the button text changed.

Starting URL: http://uitestingplayground.com/textinput

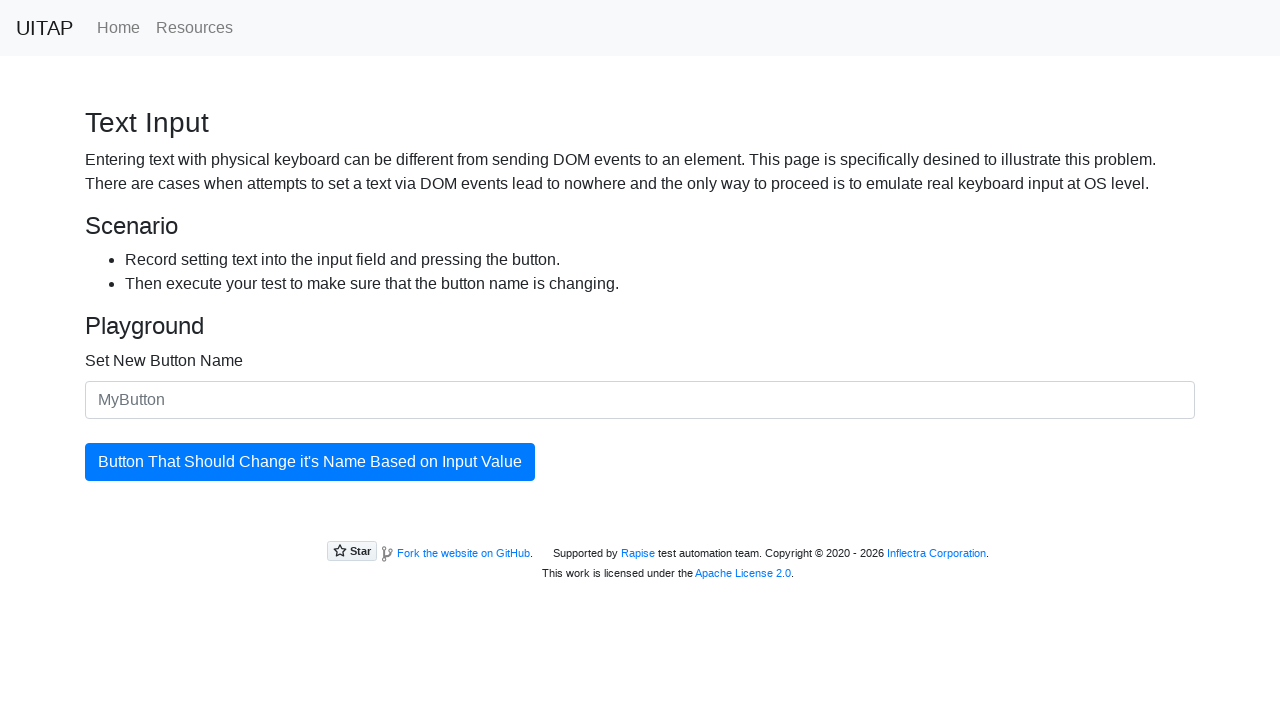

Entered 'SkyPro' into the text input field on #newButtonName
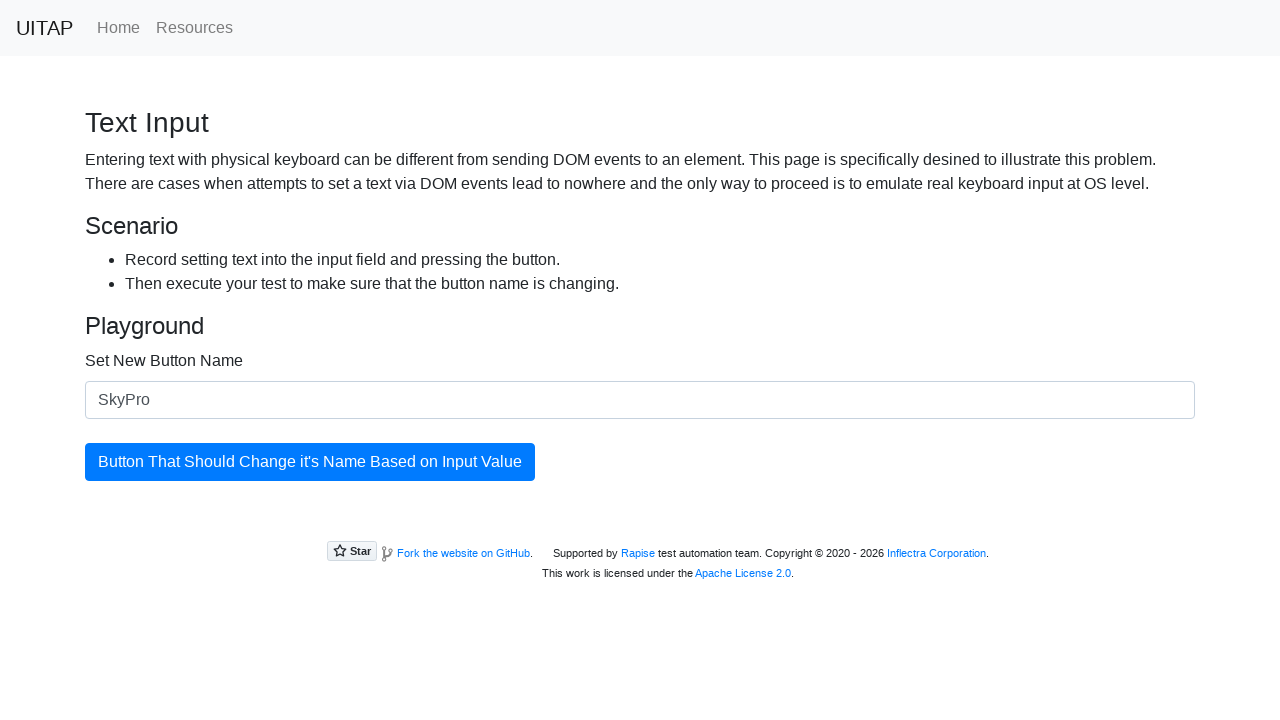

Clicked the button to update its label at (310, 462) on #updatingButton
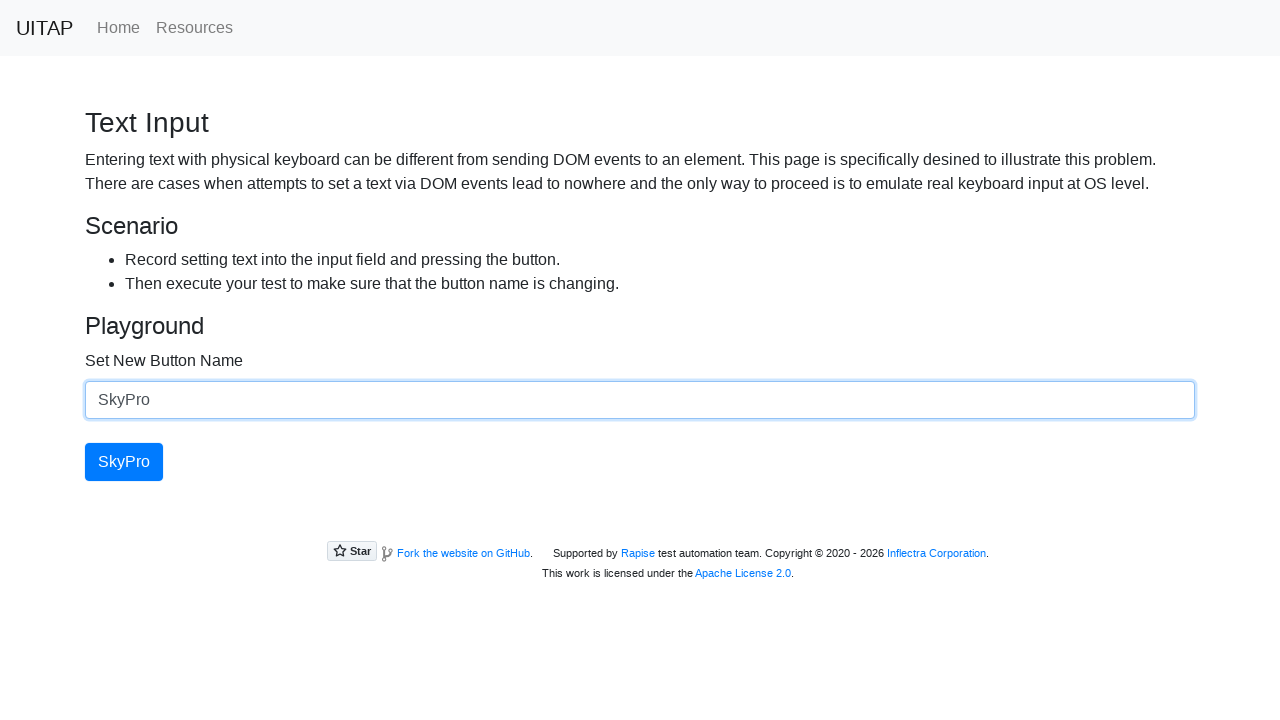

Verified button text has been updated to 'SkyPro'
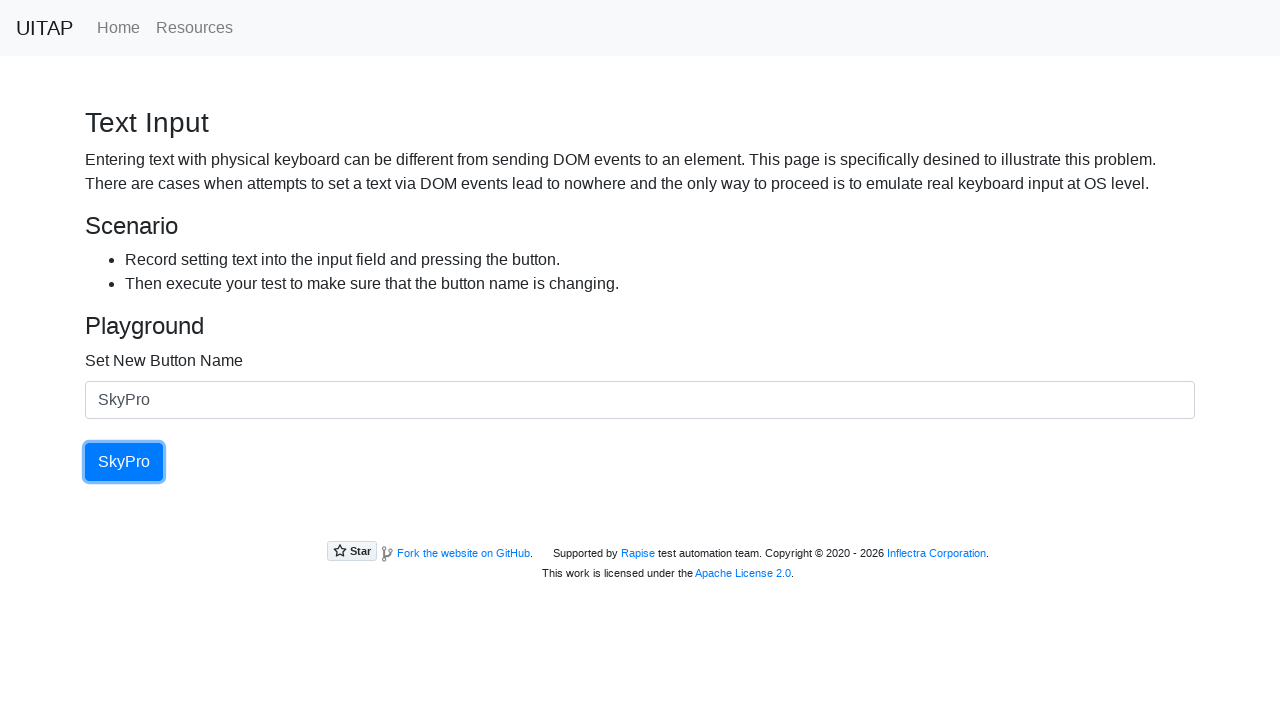

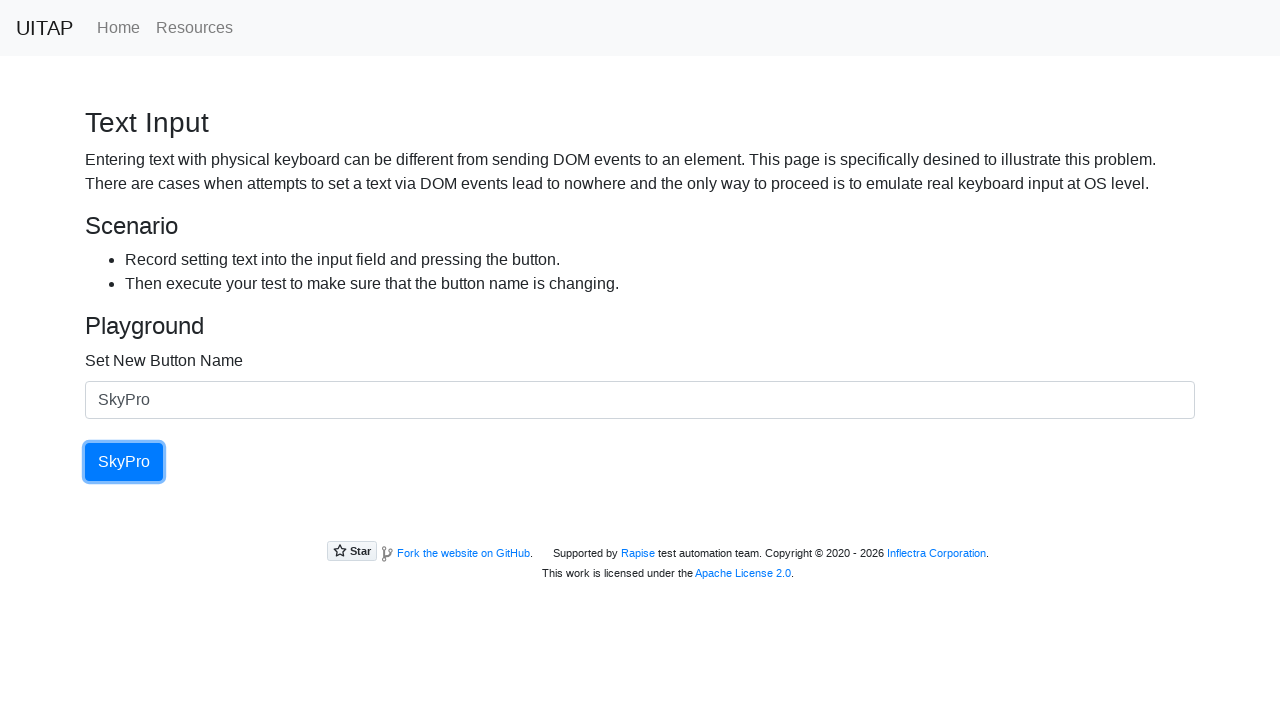